Tests auto-suggestive dropdown functionality by typing a partial text "ind" in the input field and selecting "India" from the appearing suggestions list.

Starting URL: https://www.rahulshettyacademy.com/dropdownsPractise

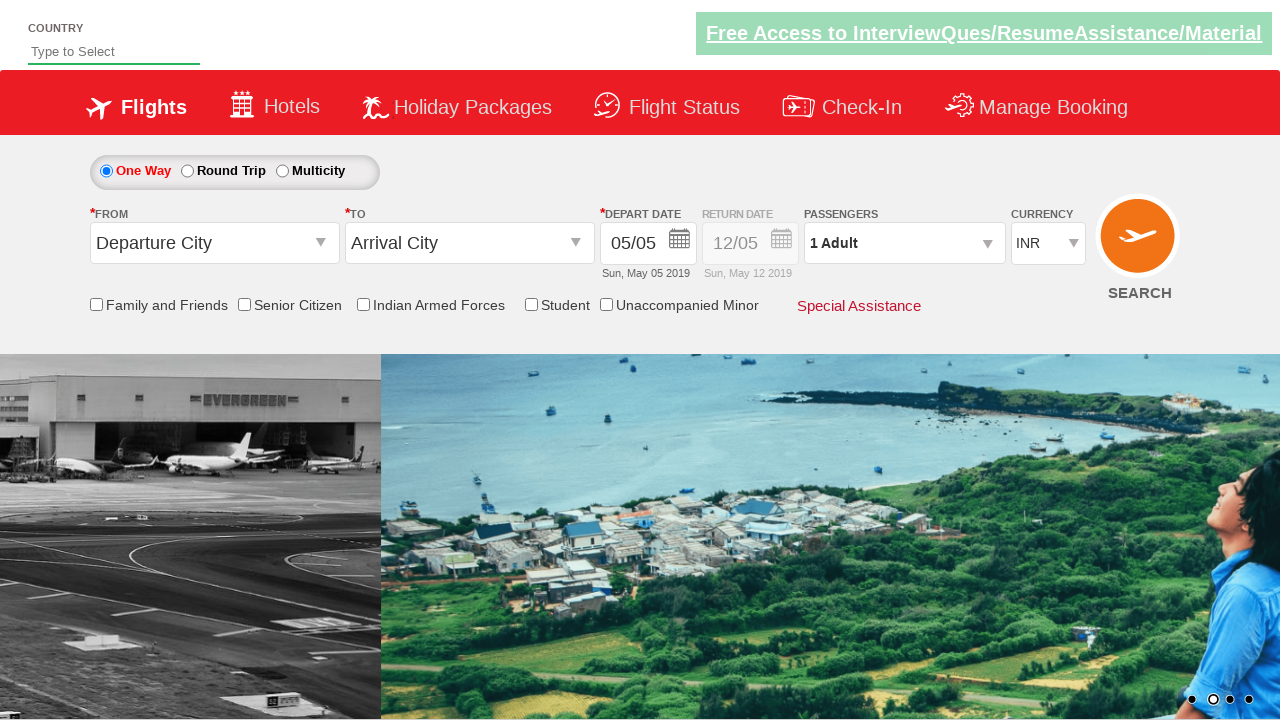

Filled autosuggest input field with 'ind' on #autosuggest
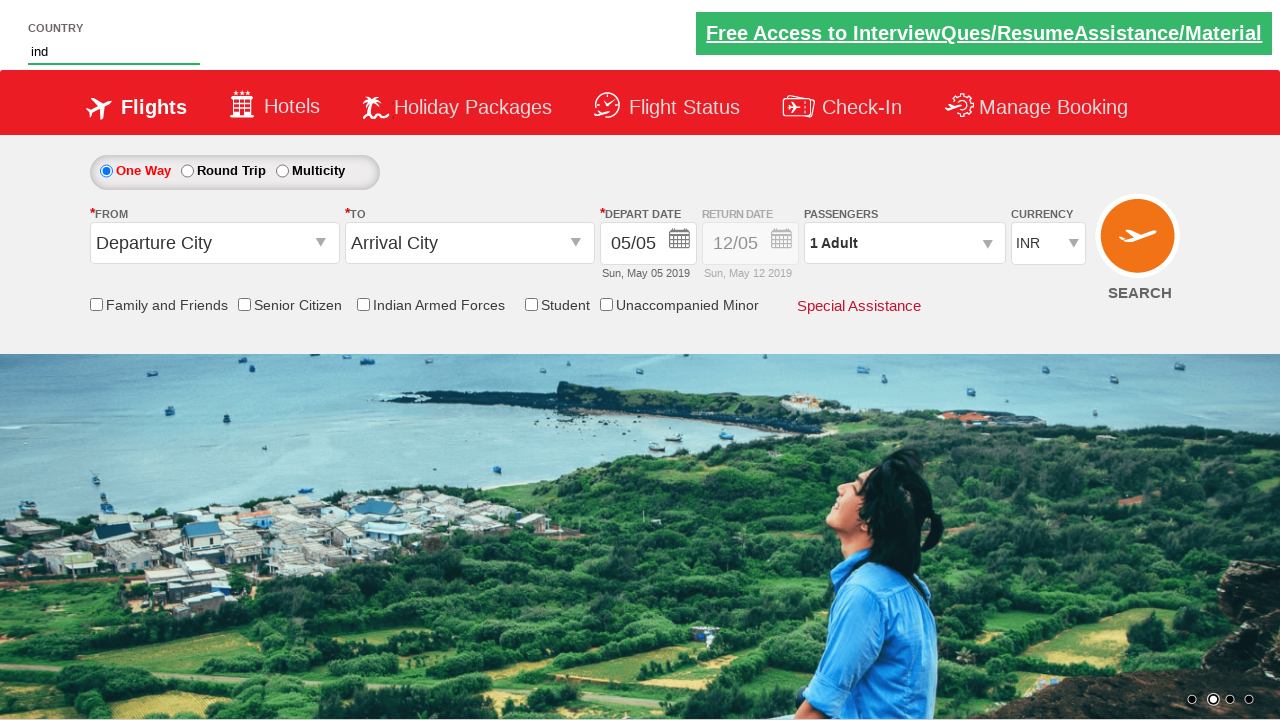

Auto-suggestive dropdown appeared with suggestions
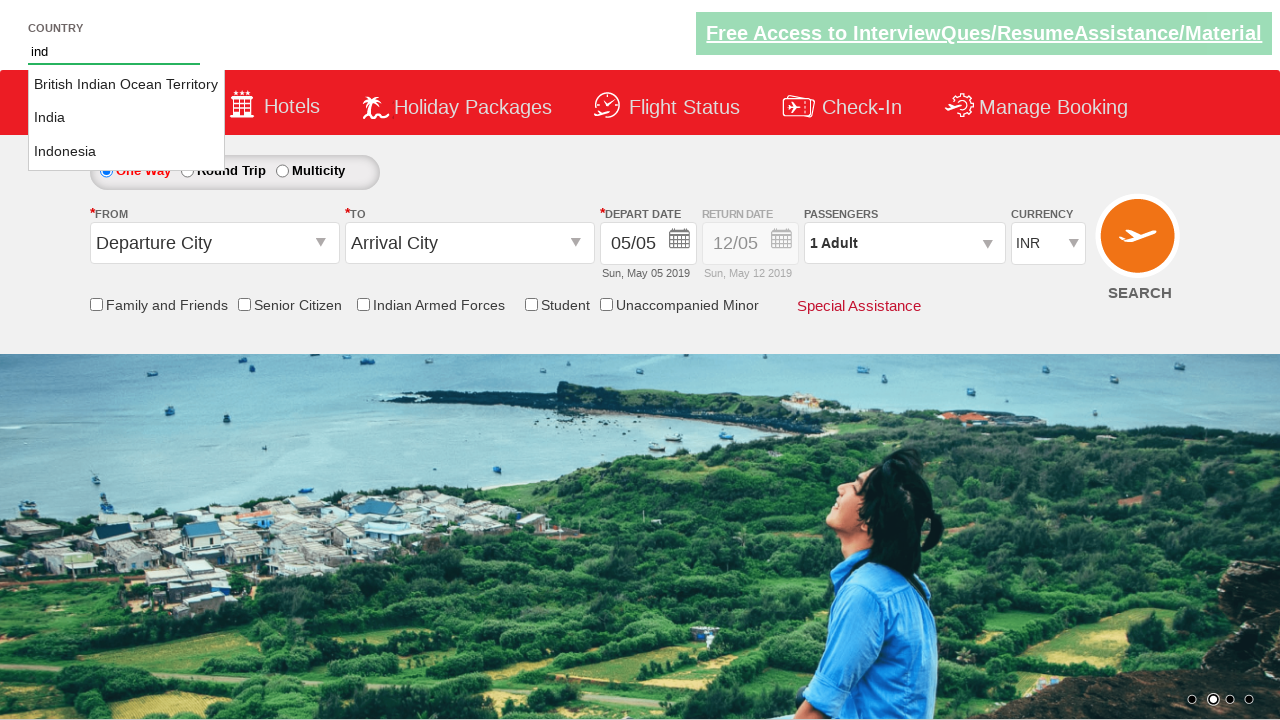

Retrieved all suggestion options from dropdown
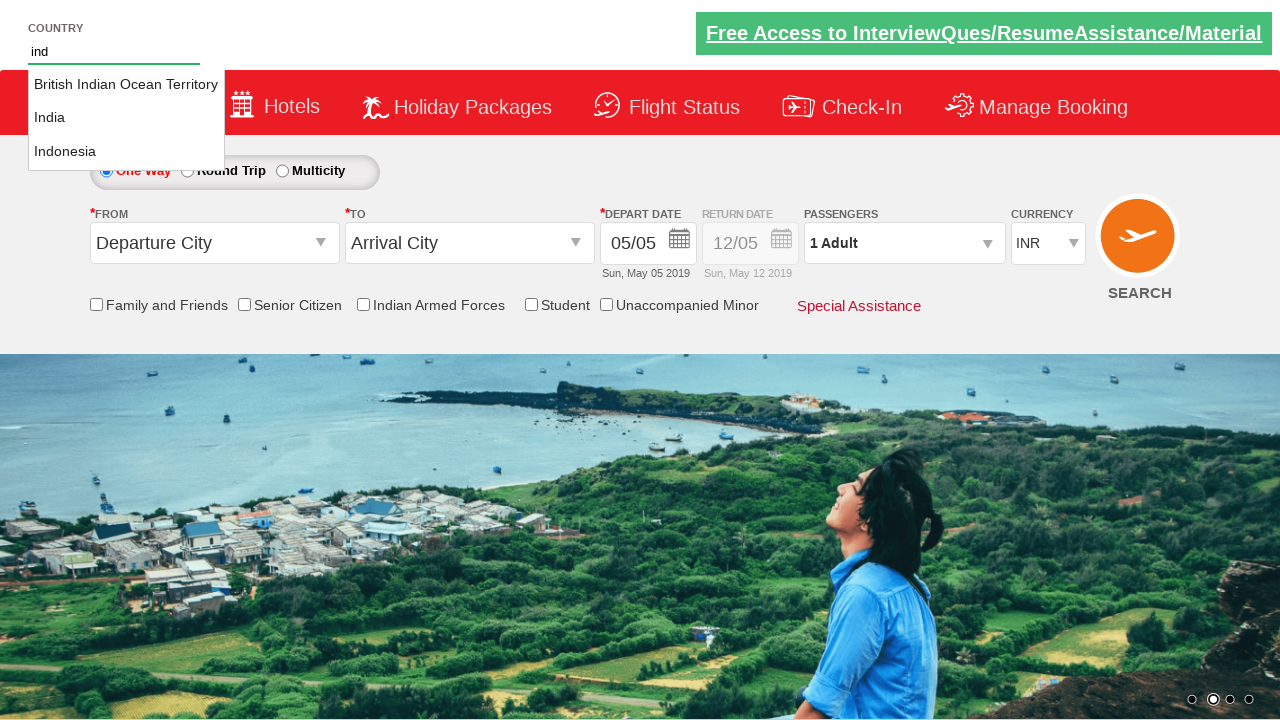

Clicked 'India' from the suggestions list at (126, 118) on li.ui-menu-item a >> nth=1
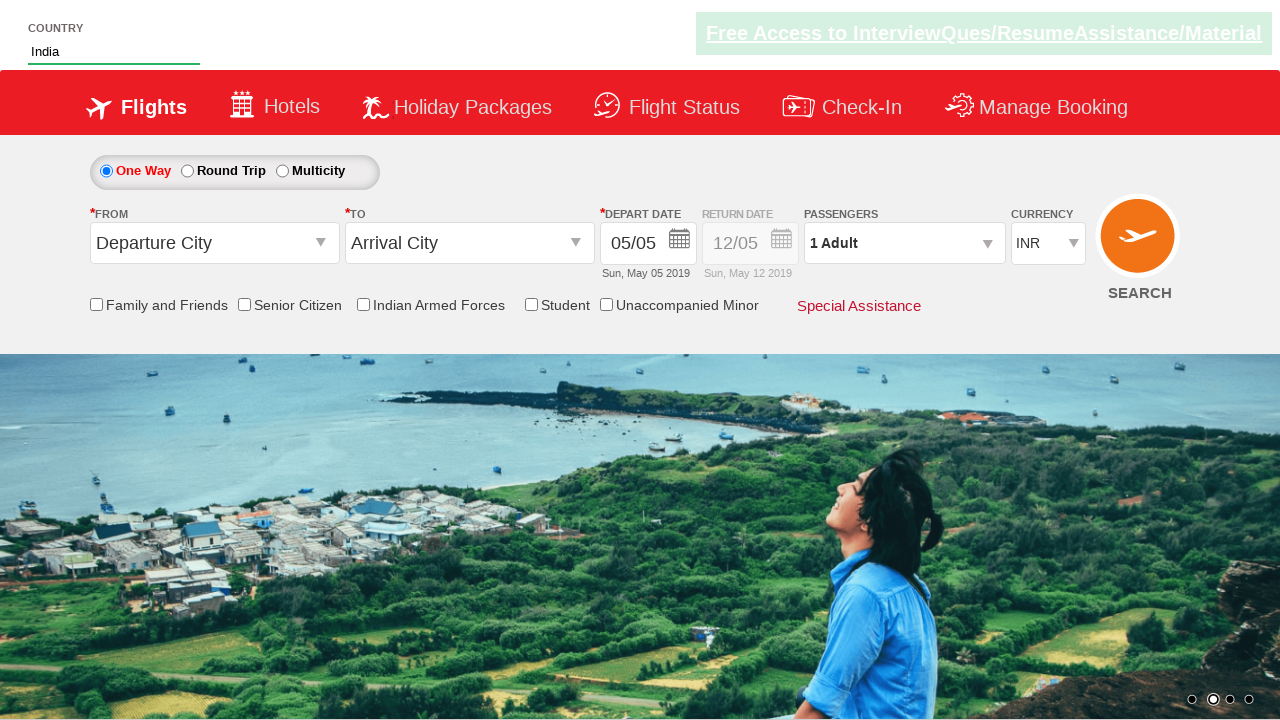

Waited 500ms to confirm selection was processed
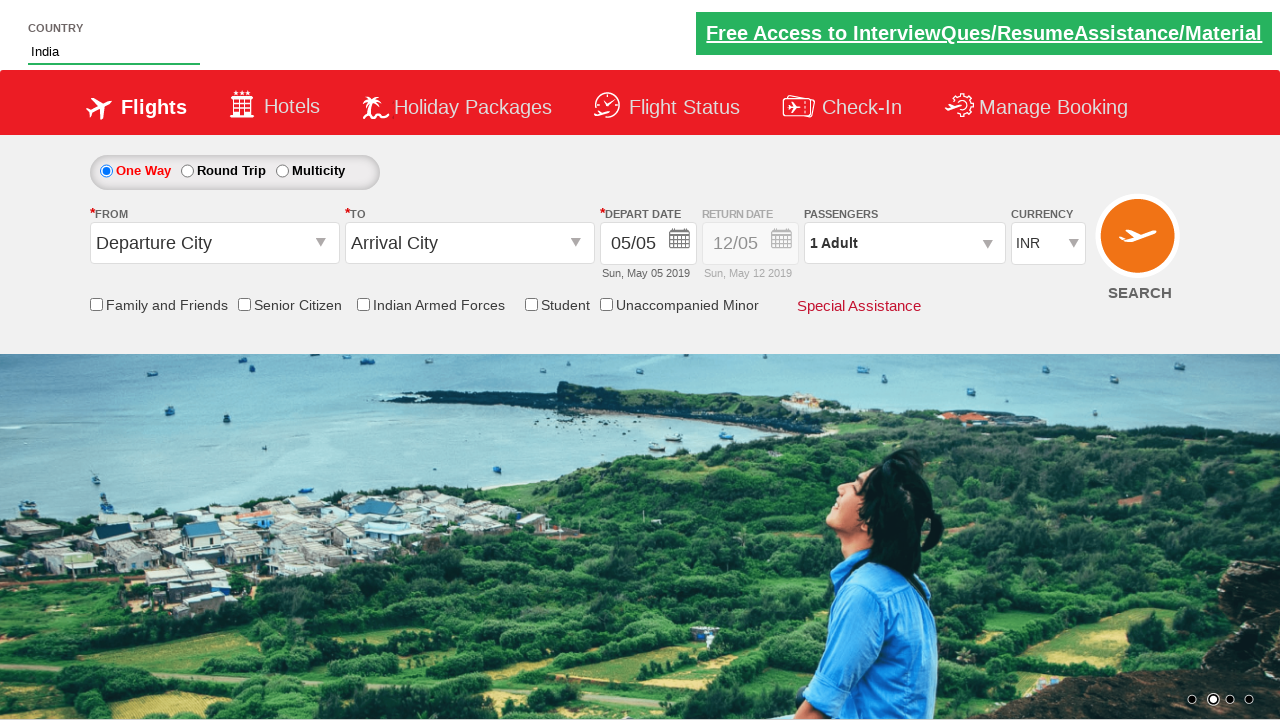

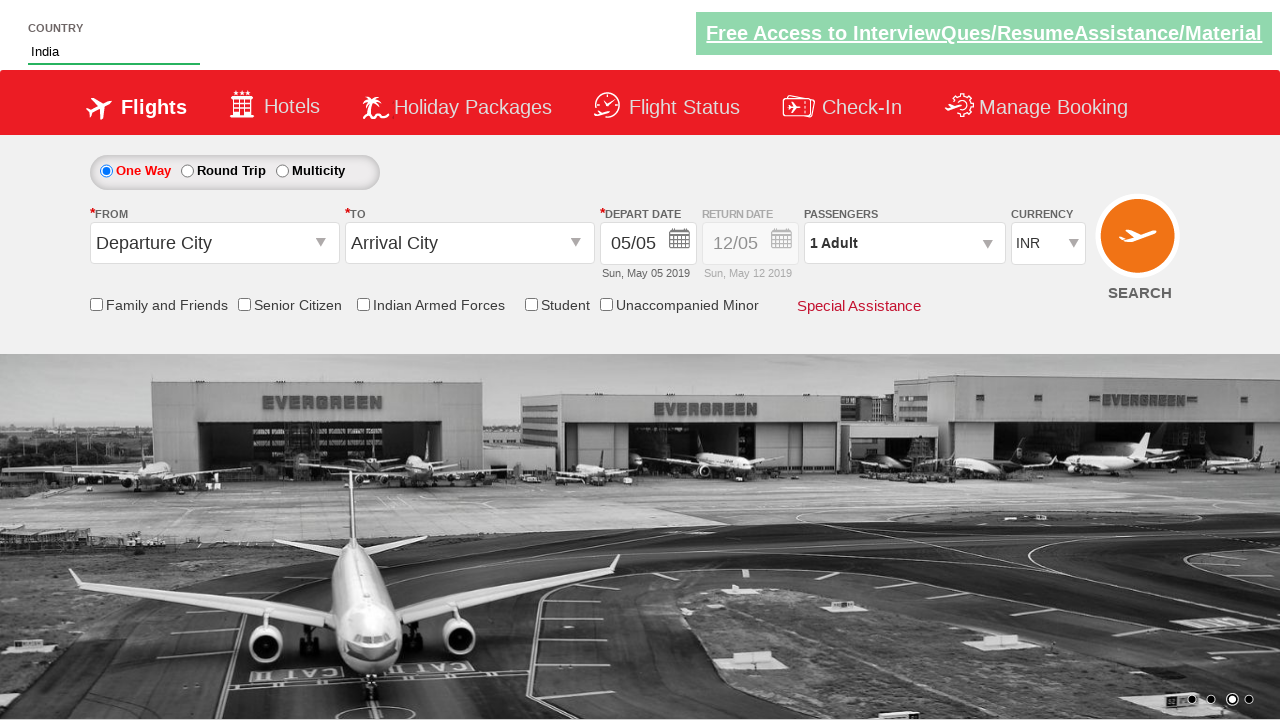